Tests that the input field is cleared after adding a todo item

Starting URL: https://demo.playwright.dev/todomvc

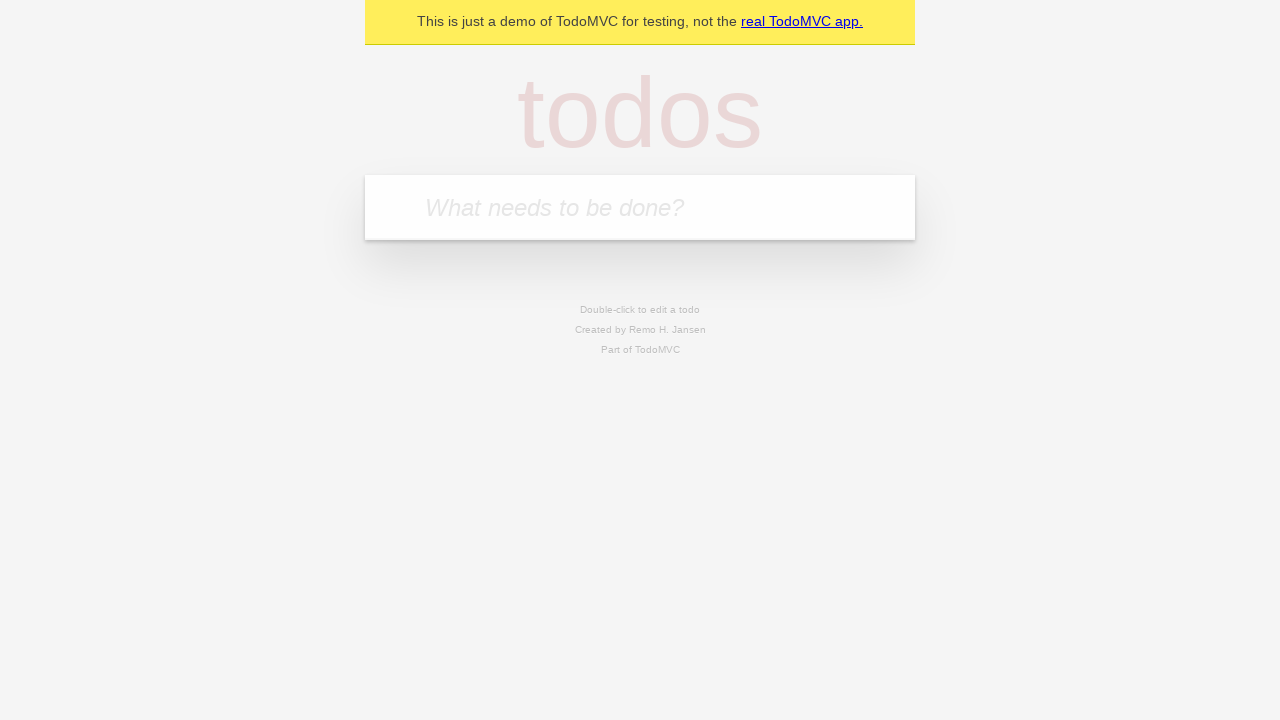

Filled todo input field with 'buy some cheese' on internal:attr=[placeholder="What needs to be done?"i]
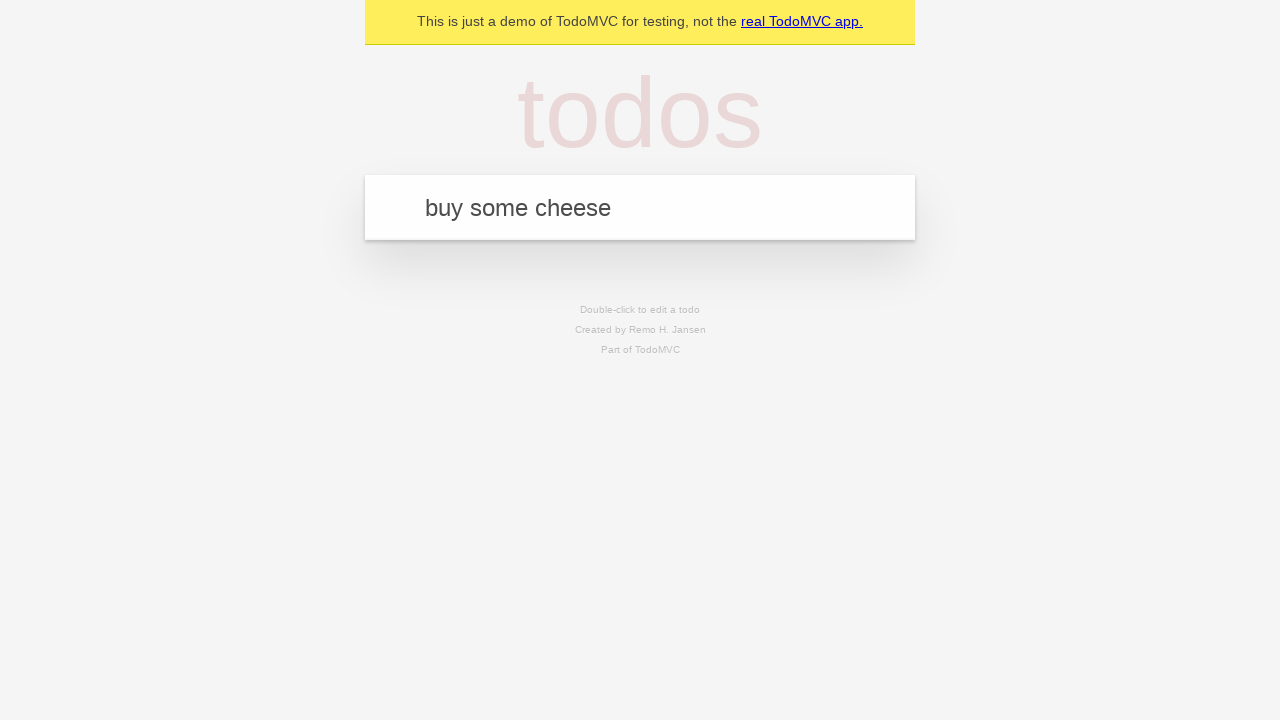

Pressed Enter to add todo item on internal:attr=[placeholder="What needs to be done?"i]
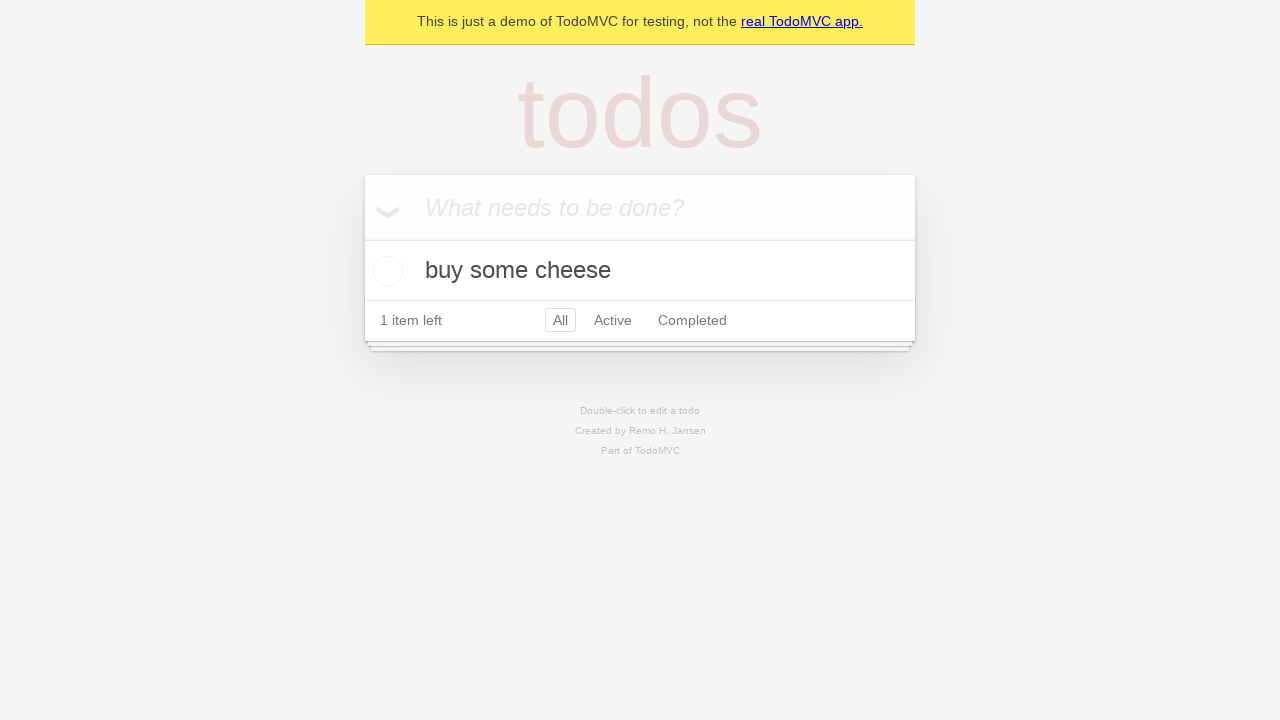

Todo item added and rendered on page
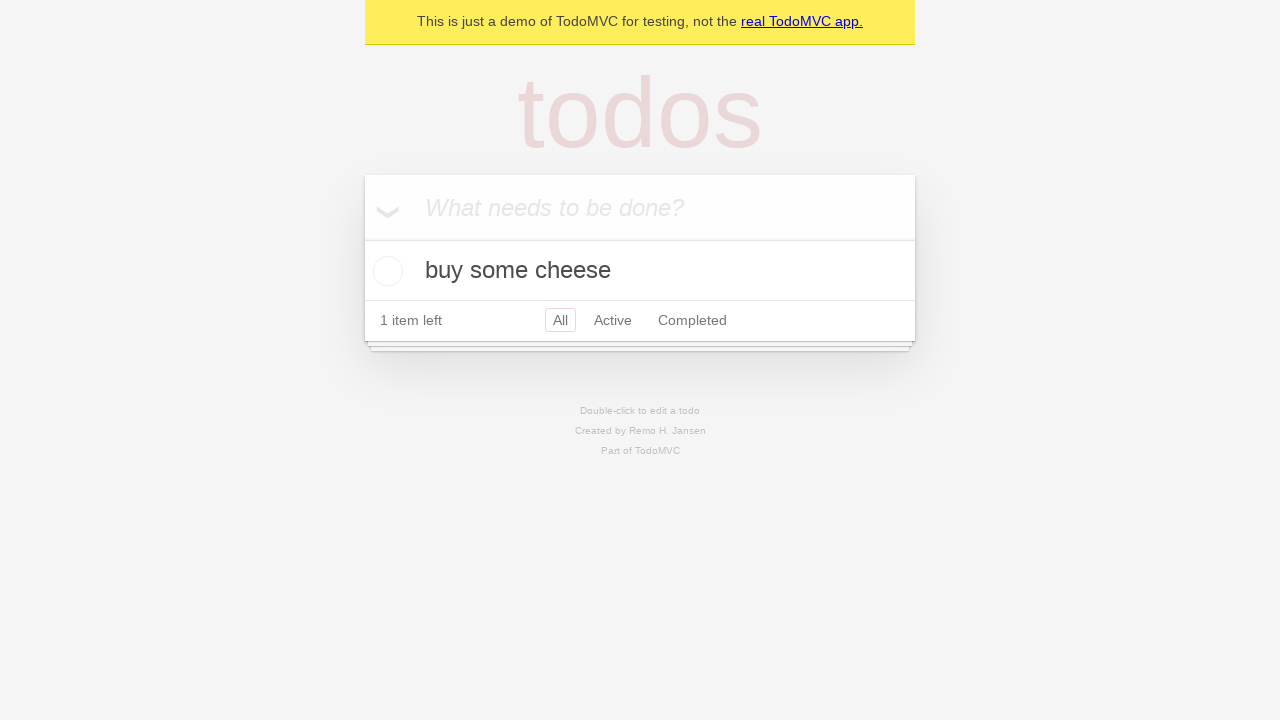

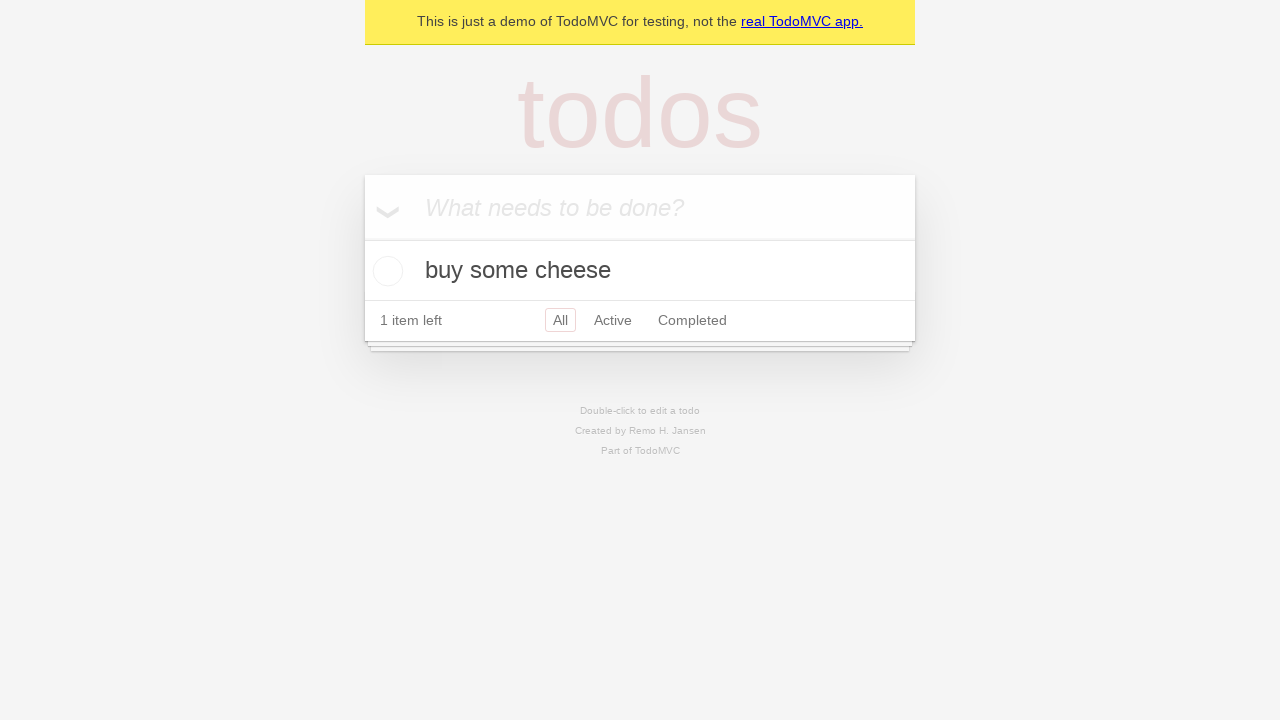